Tests browser alert handling by clicking on an alert trigger button and interacting with a confirm dialog that has OK and Cancel options

Starting URL: https://demo.automationtesting.in/Alerts.html

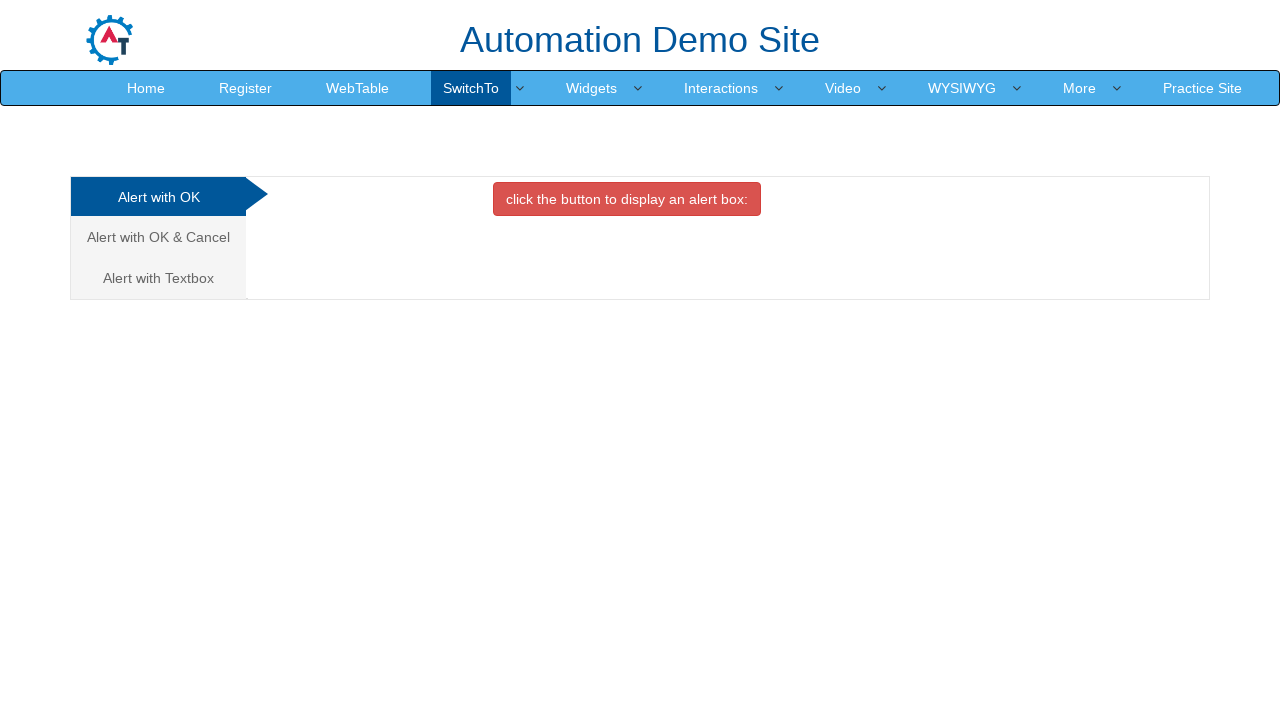

Set up dialog handler for alert and confirm dialogs
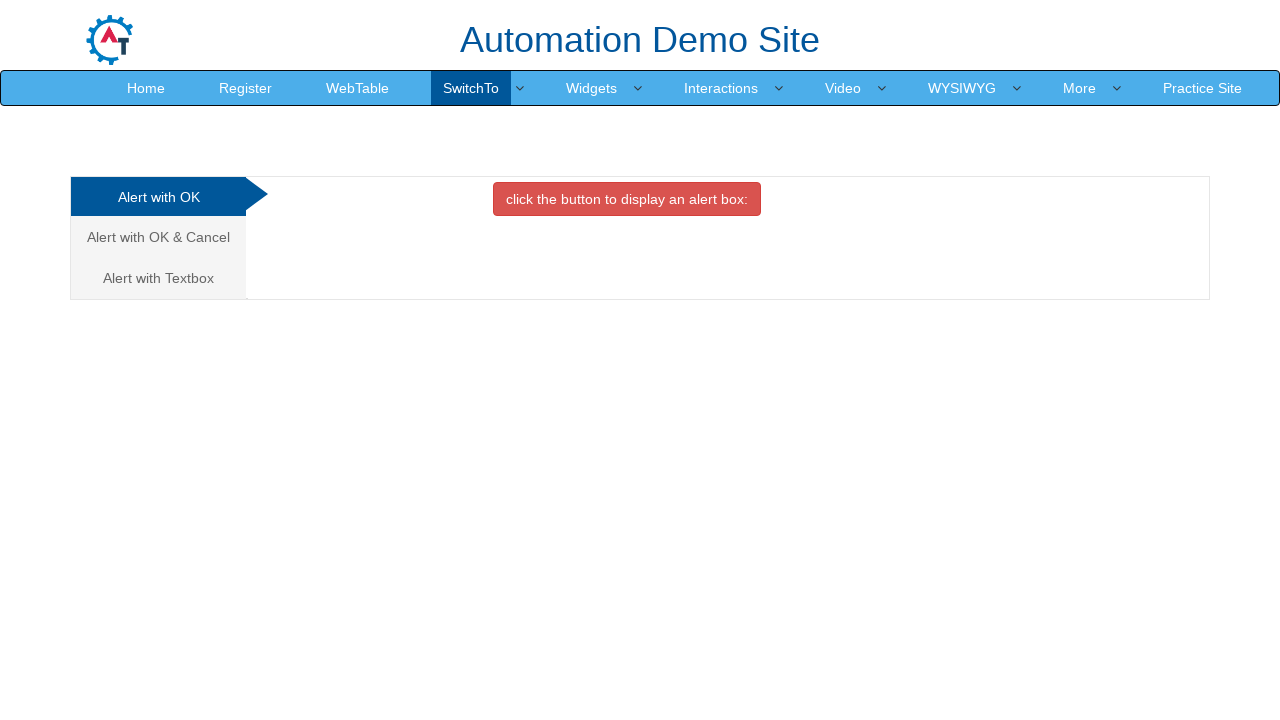

Clicked on 'Alert with OK & Cancel' tab at (158, 237) on xpath=//a[text()='Alert with OK & Cancel ']
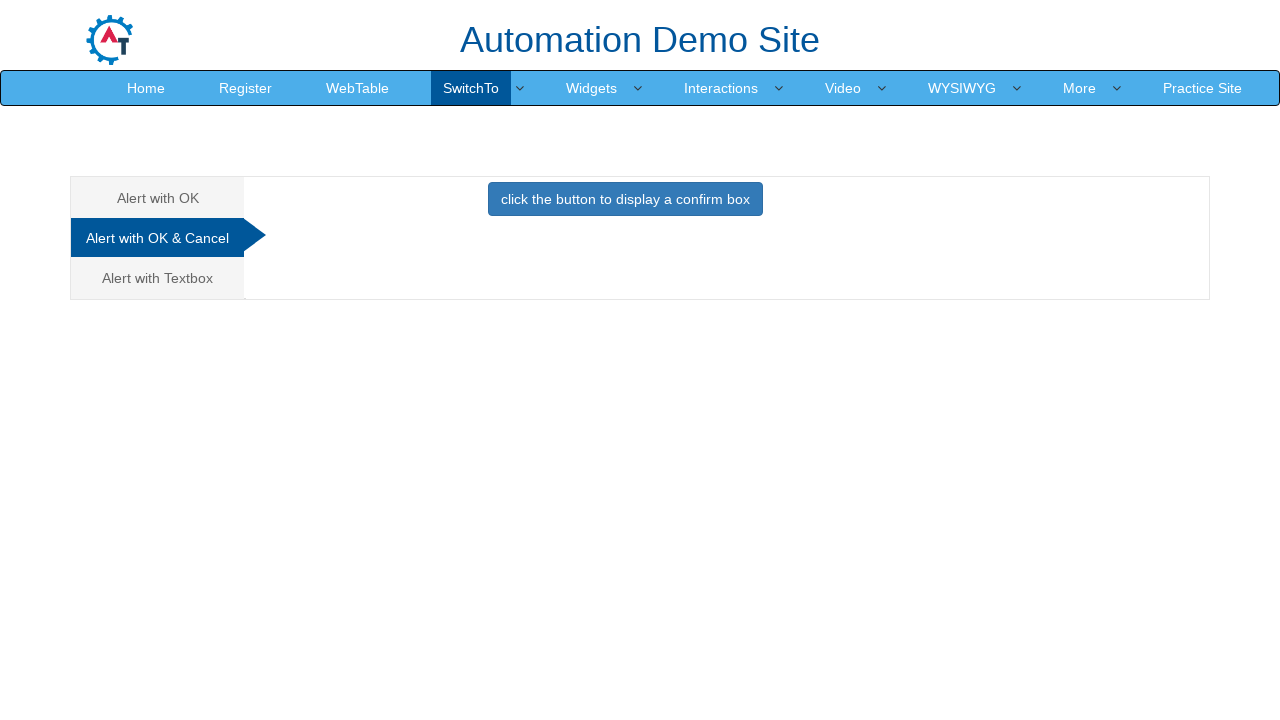

Clicked button to trigger confirm dialog at (625, 199) on [onclick='confirmbox()']
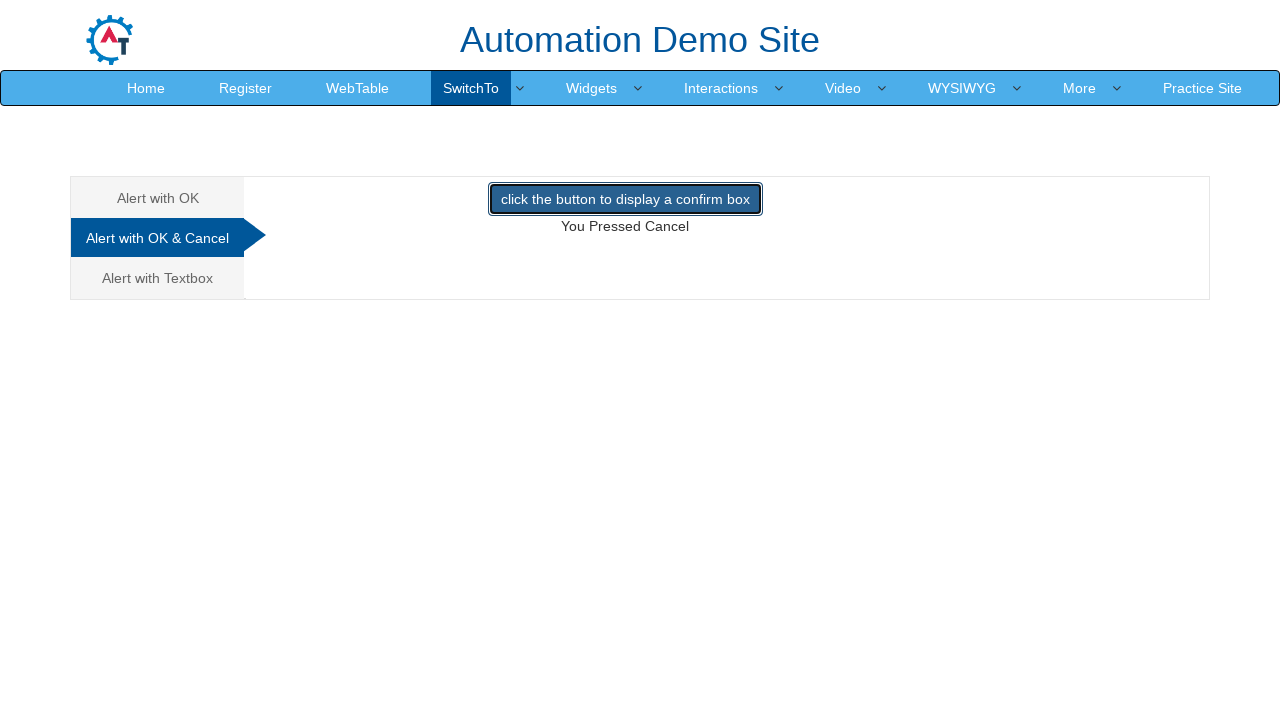

Waited 500ms for dialog handling to complete
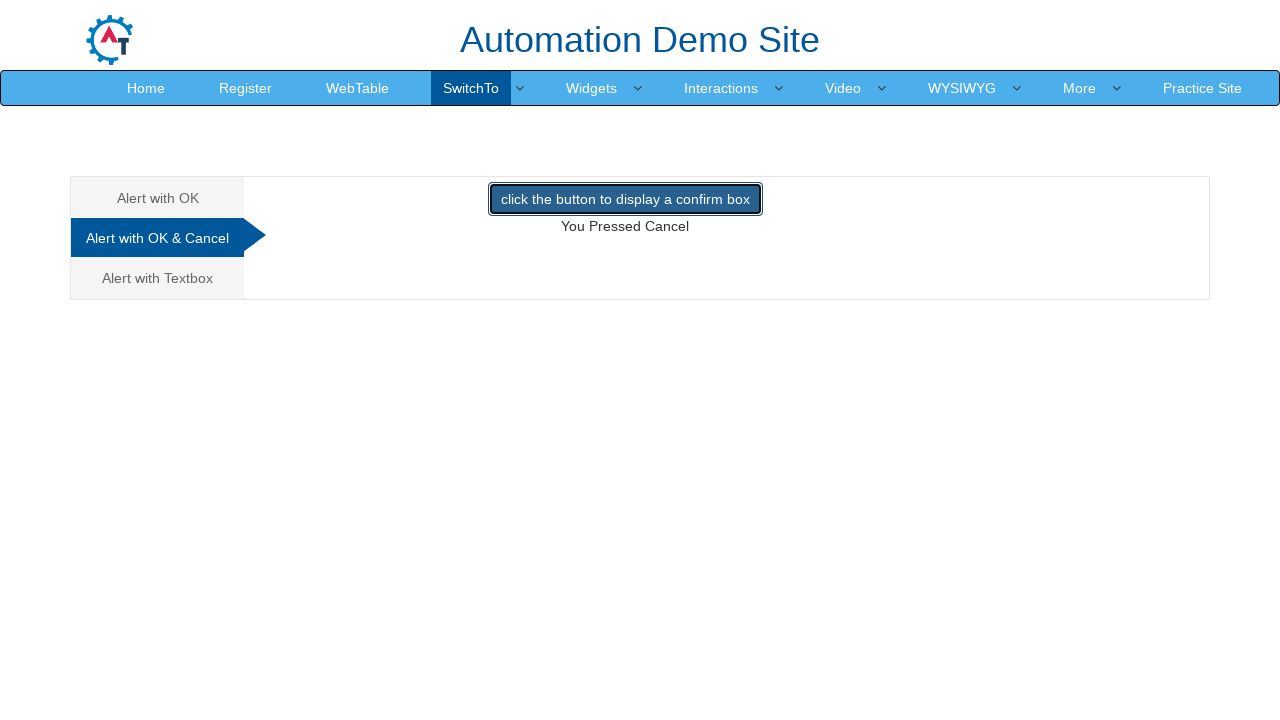

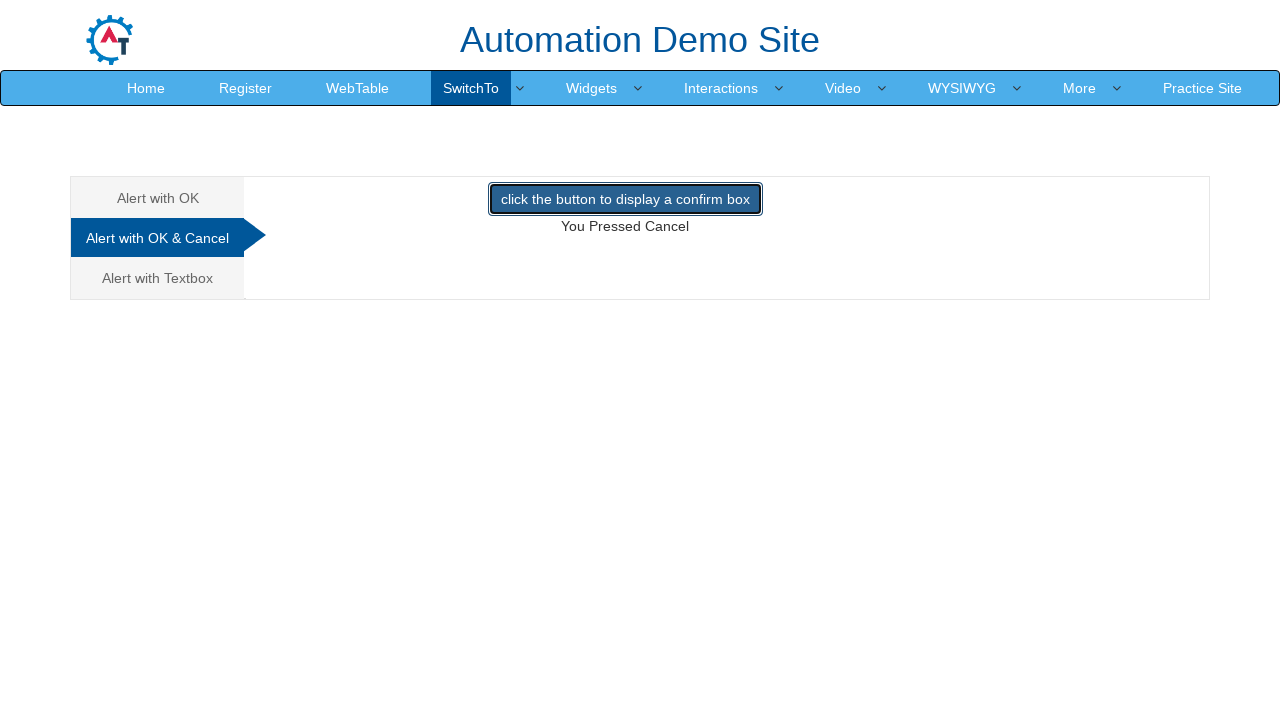